Tests clicking the Elements header first to collapse it, then clicking the Book Store Application header

Starting URL: https://demoqa.com/elements

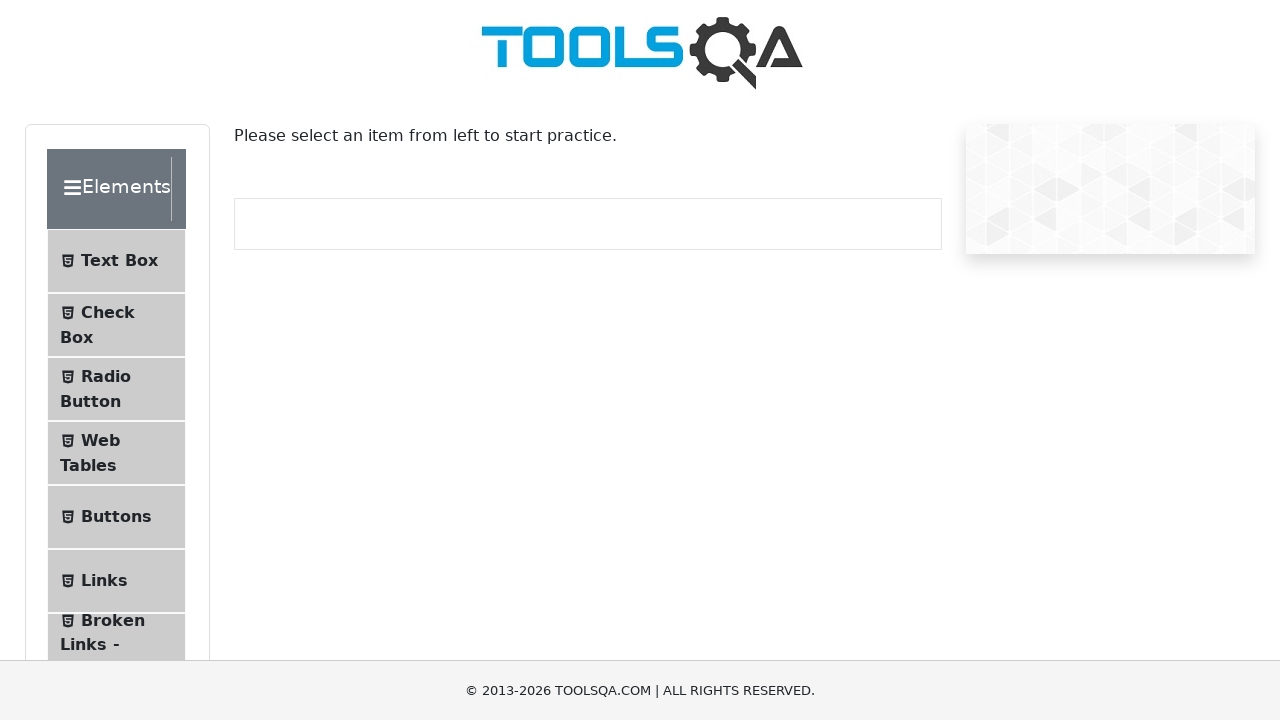

Clicked Elements header to collapse it at (116, 189) on div.header-wrapper:has-text('Elements')
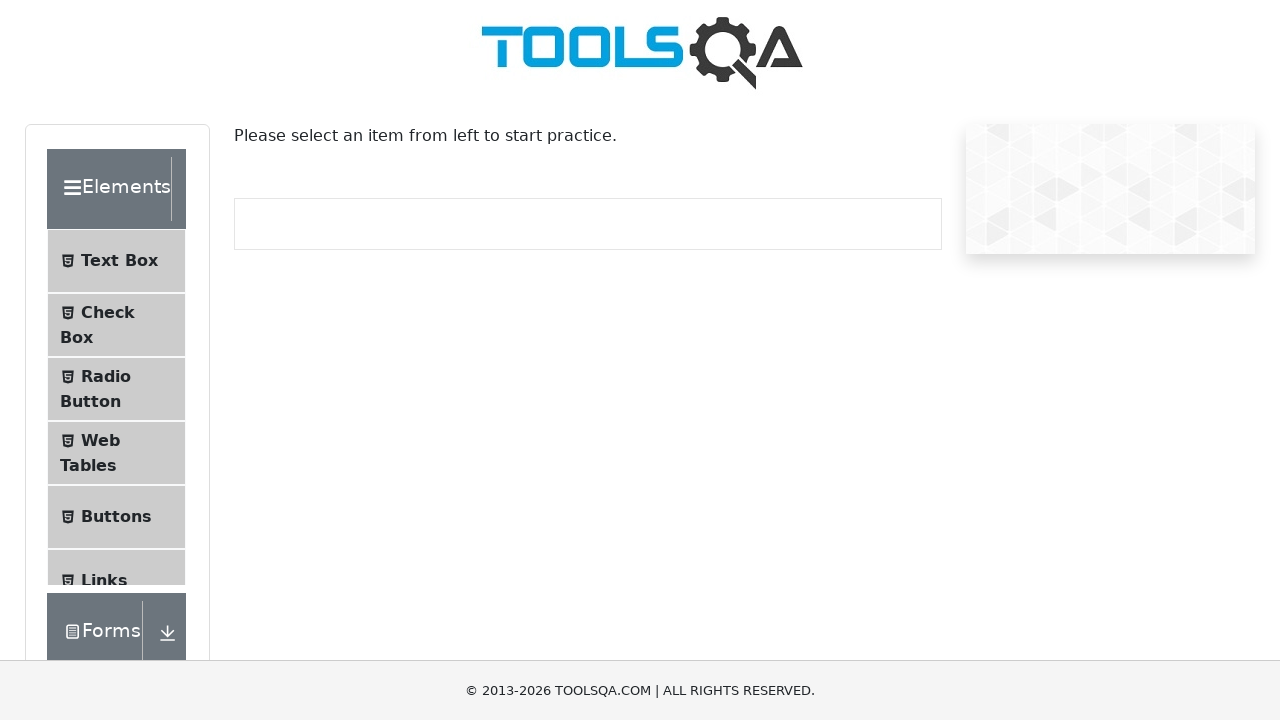

Clicked Book Store Application header at (116, 629) on div.header-wrapper:has-text('Book Store')
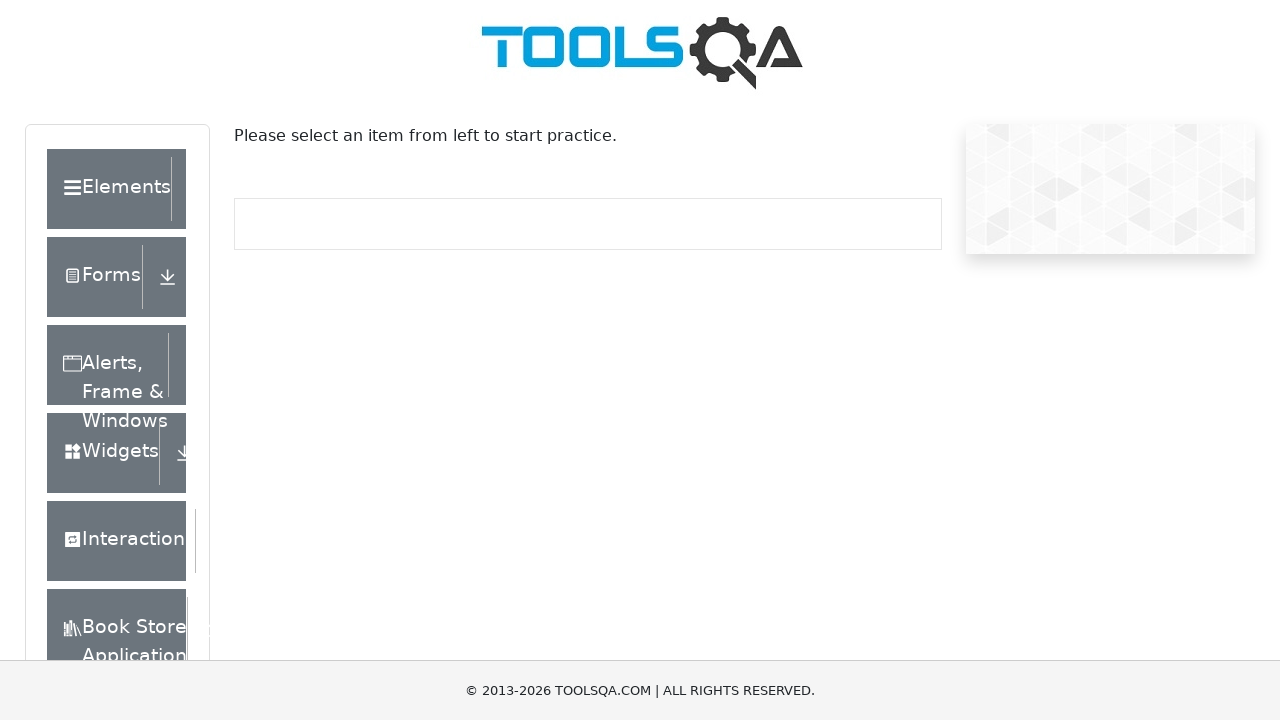

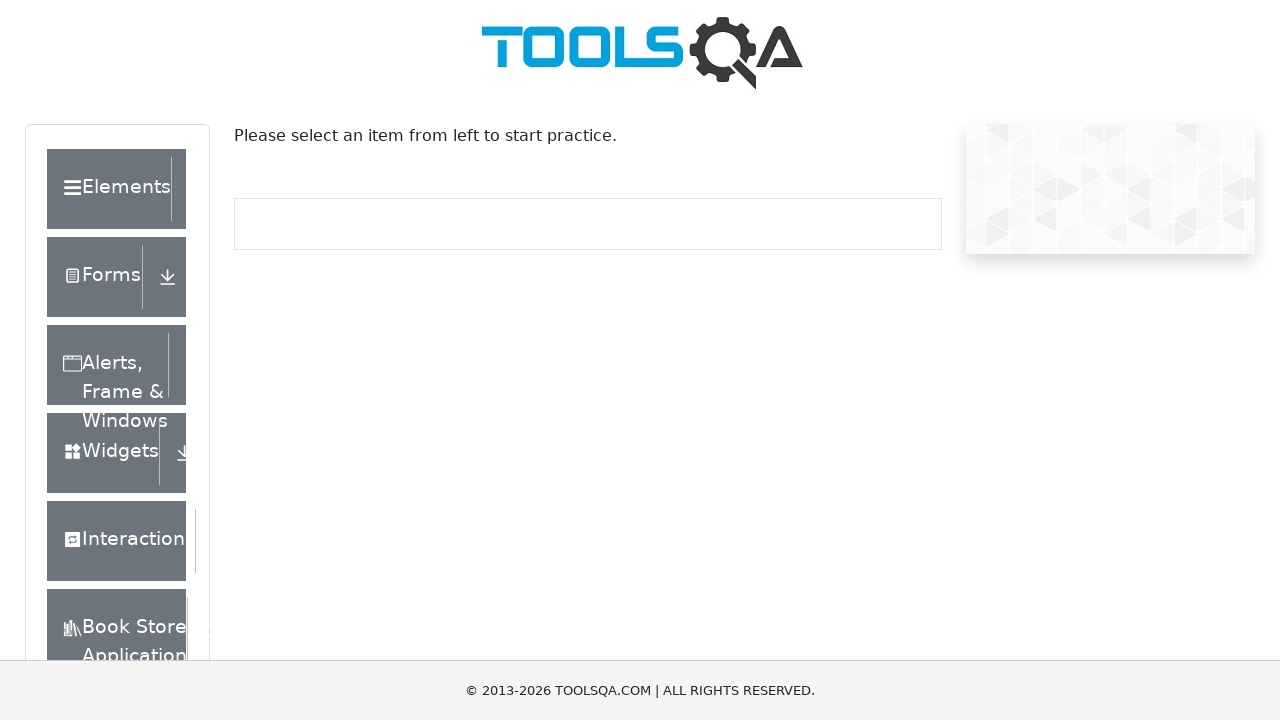